Navigates to a web table practice page and selects a checkbox in the row containing "Jenkins" using XPath with preceding-sibling

Starting URL: http://seleniumpractise.blogspot.com/2021/08/webtable-in-html.html

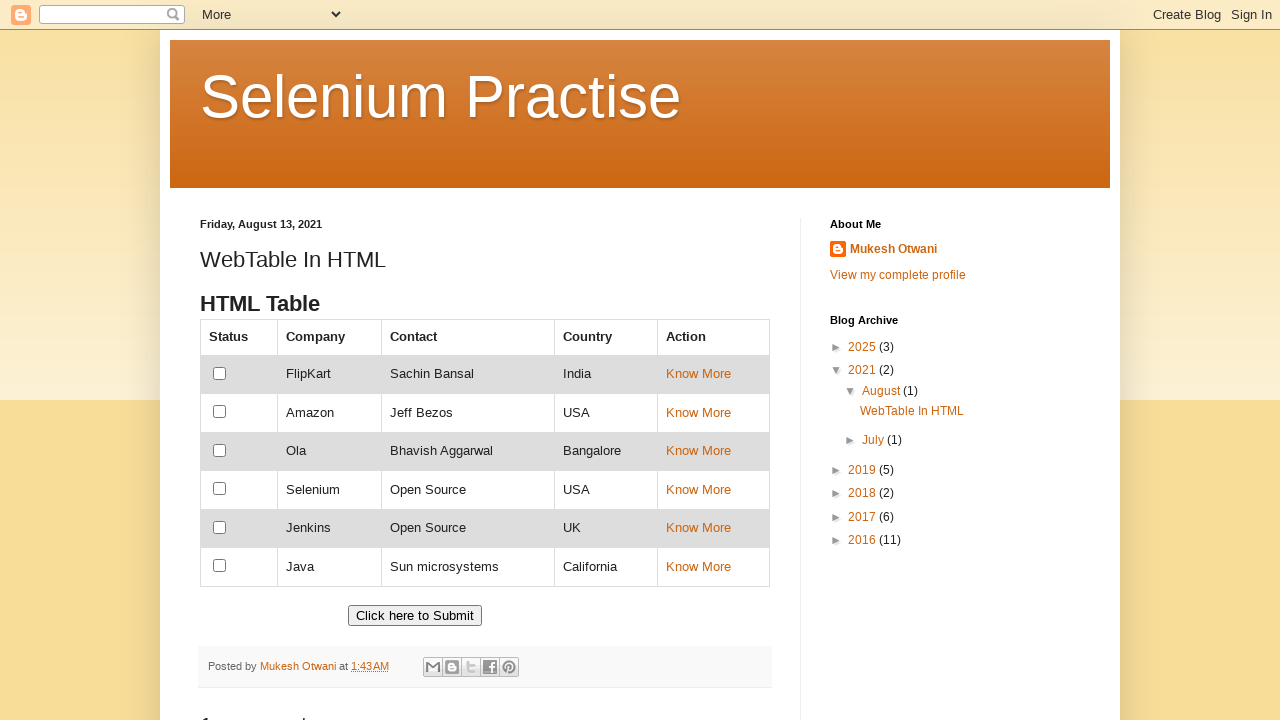

Navigated to web table practice page
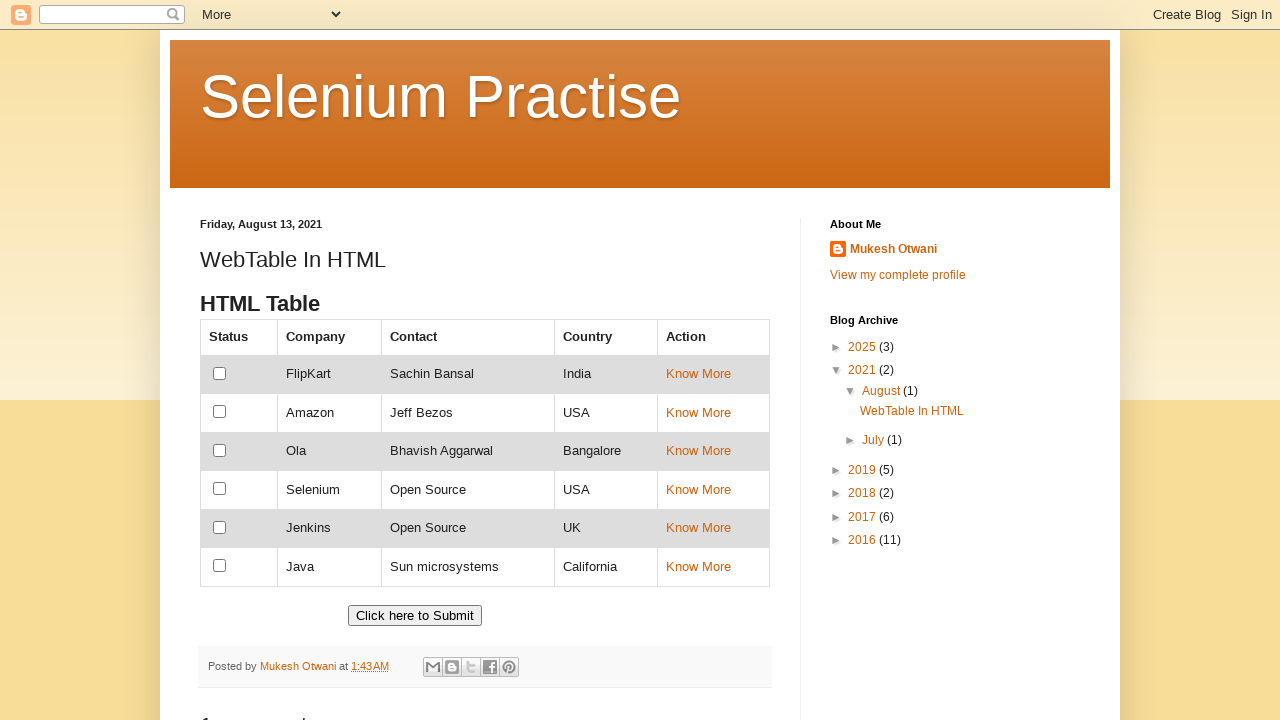

Selected checkbox in the row containing 'Jenkins' using XPath with preceding-sibling at (220, 527) on xpath=//td[contains(text(),'Jenkins')]//preceding-sibling::td//input[@type='chec
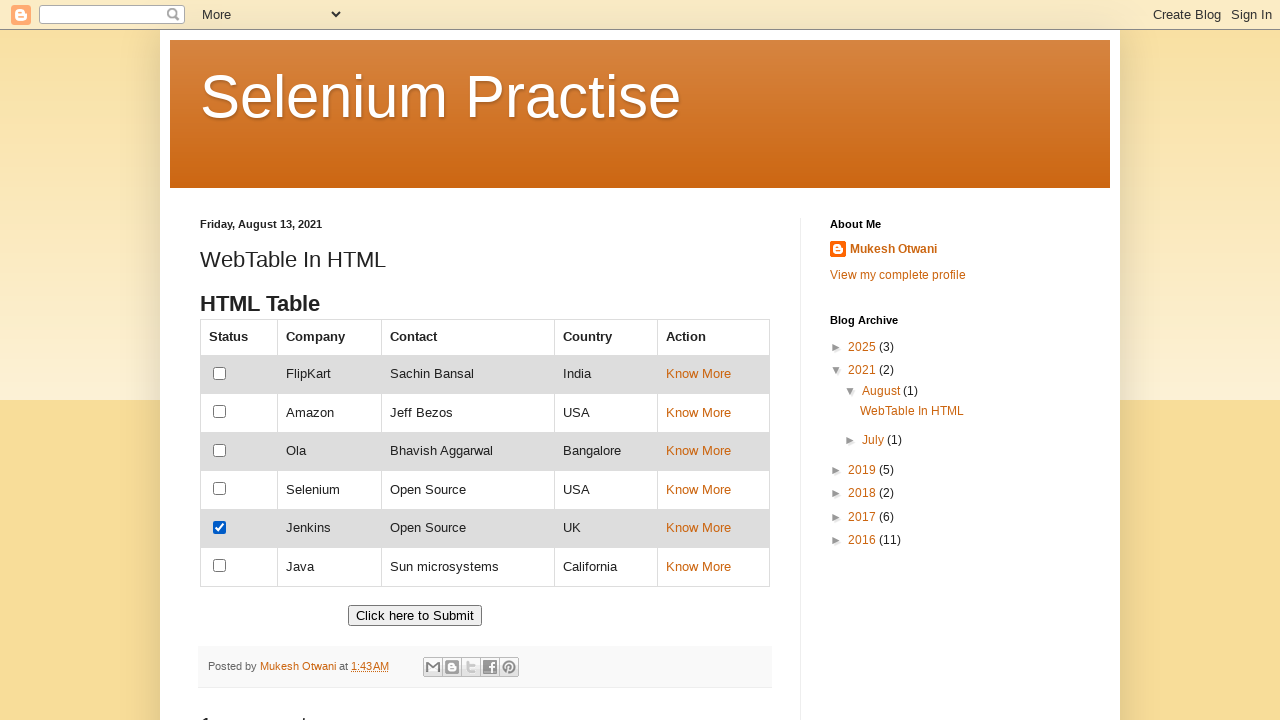

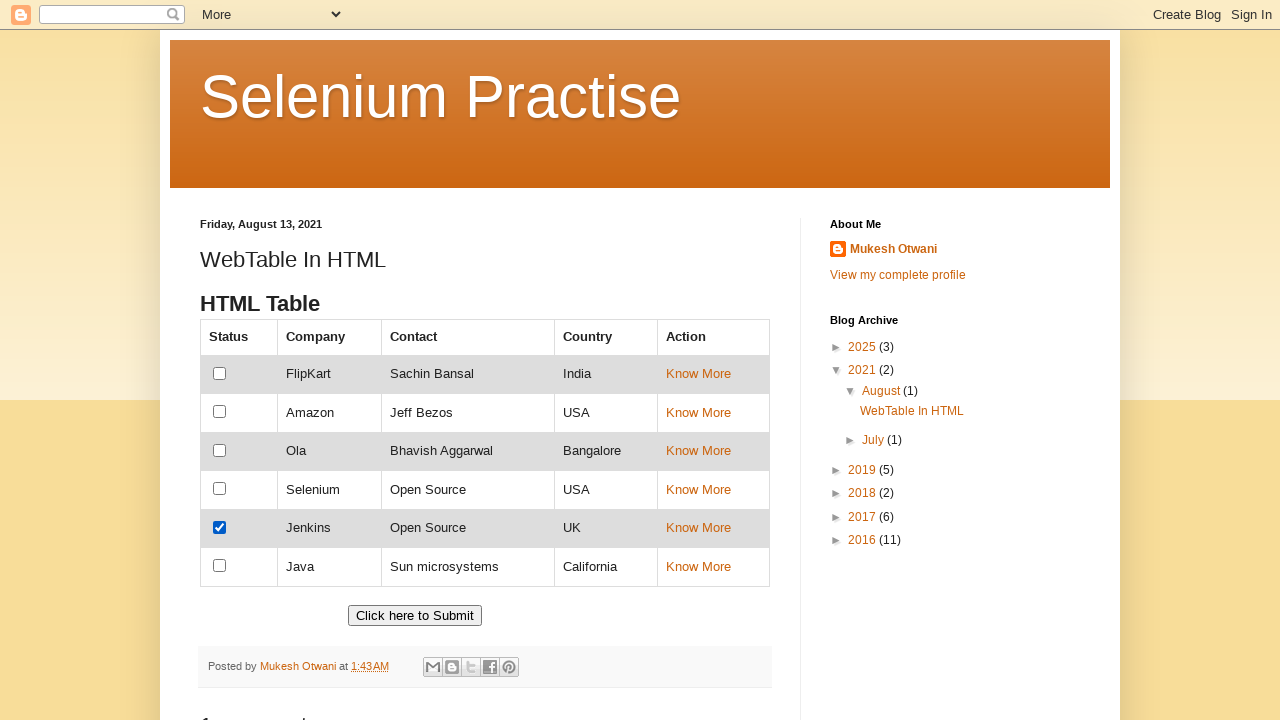